Tests drag and drop functionality within an iframe on jQuery UI demo page, then navigates to the Autocomplete section

Starting URL: https://jqueryui.com/droppable/

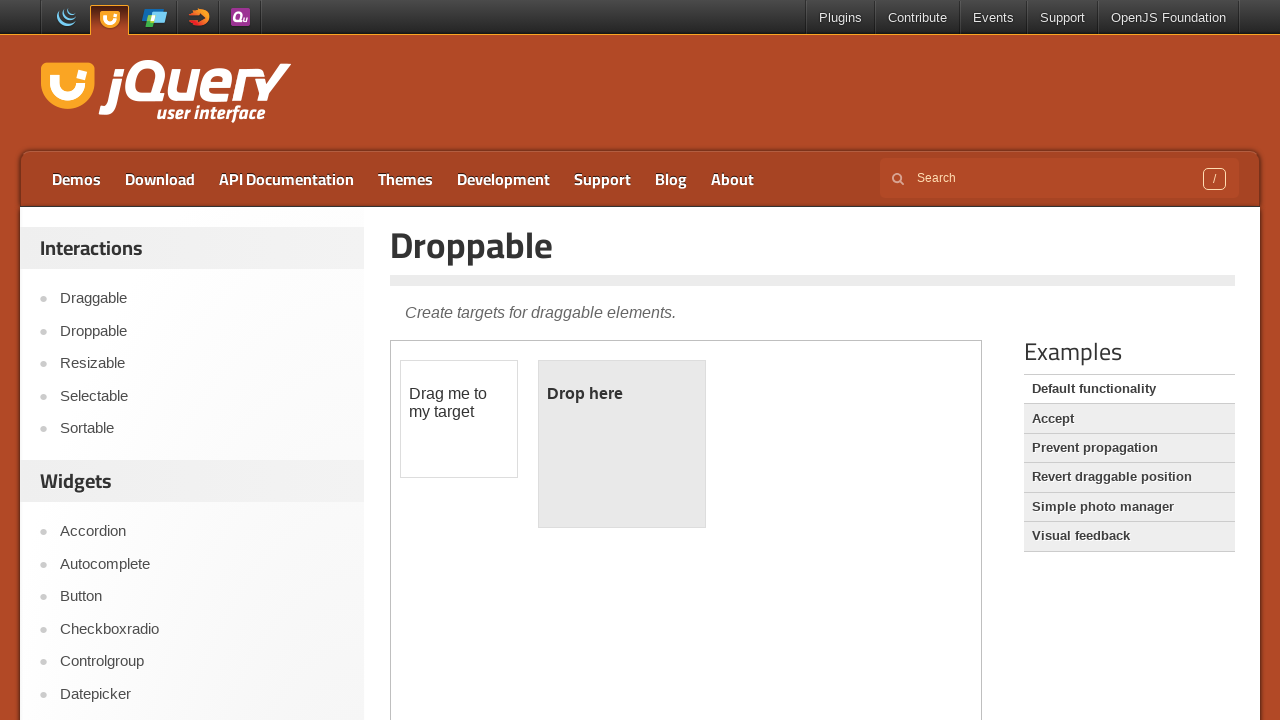

Located iframe.demo-frame containing the draggable demo
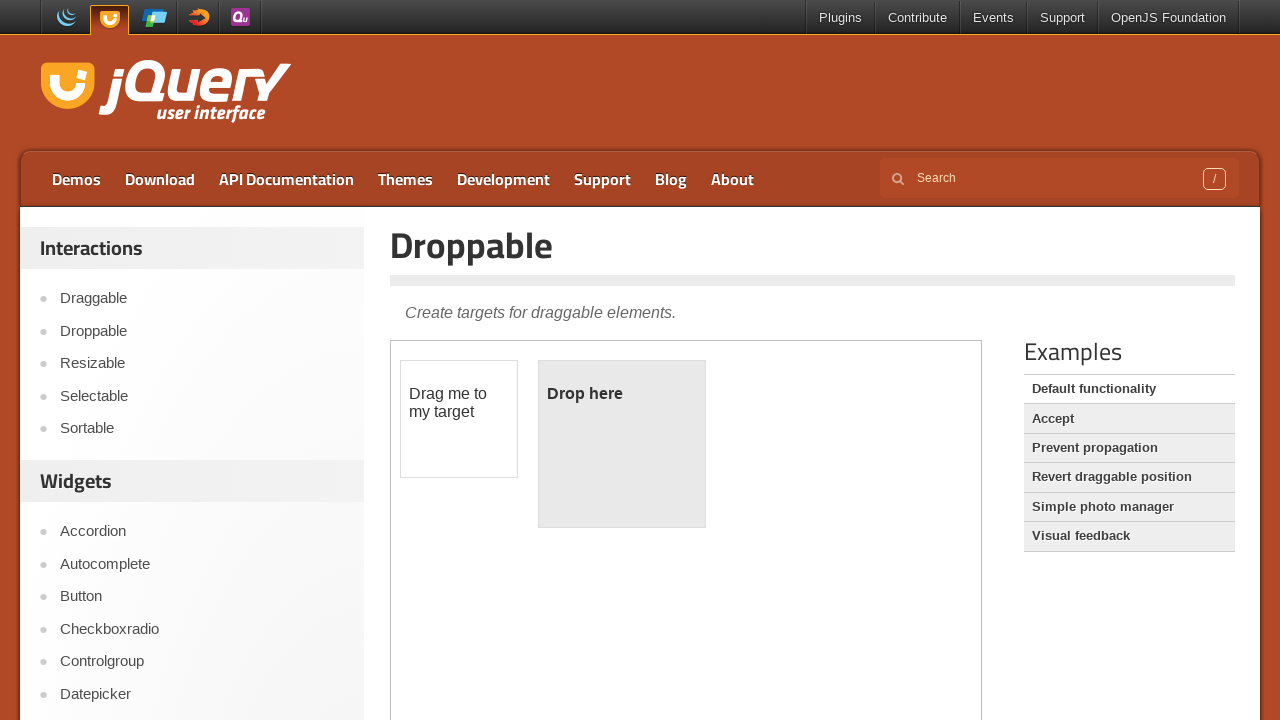

Located draggable element within iframe
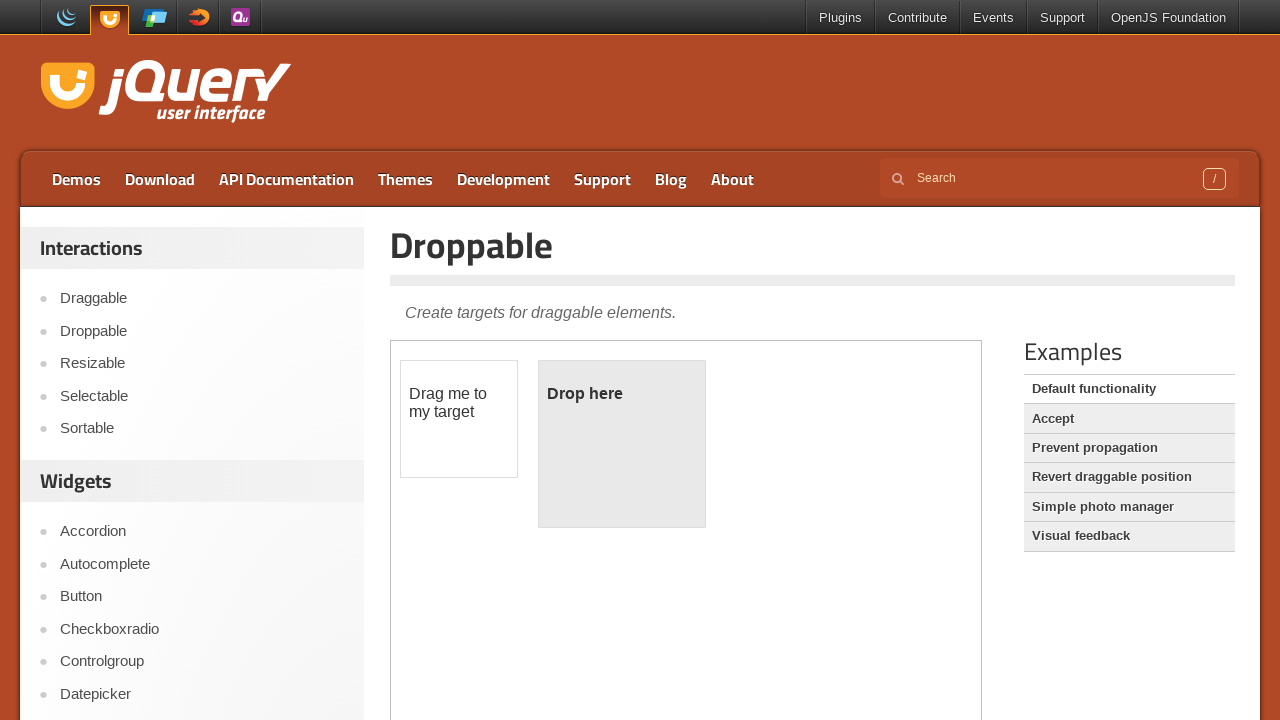

Located droppable element within iframe
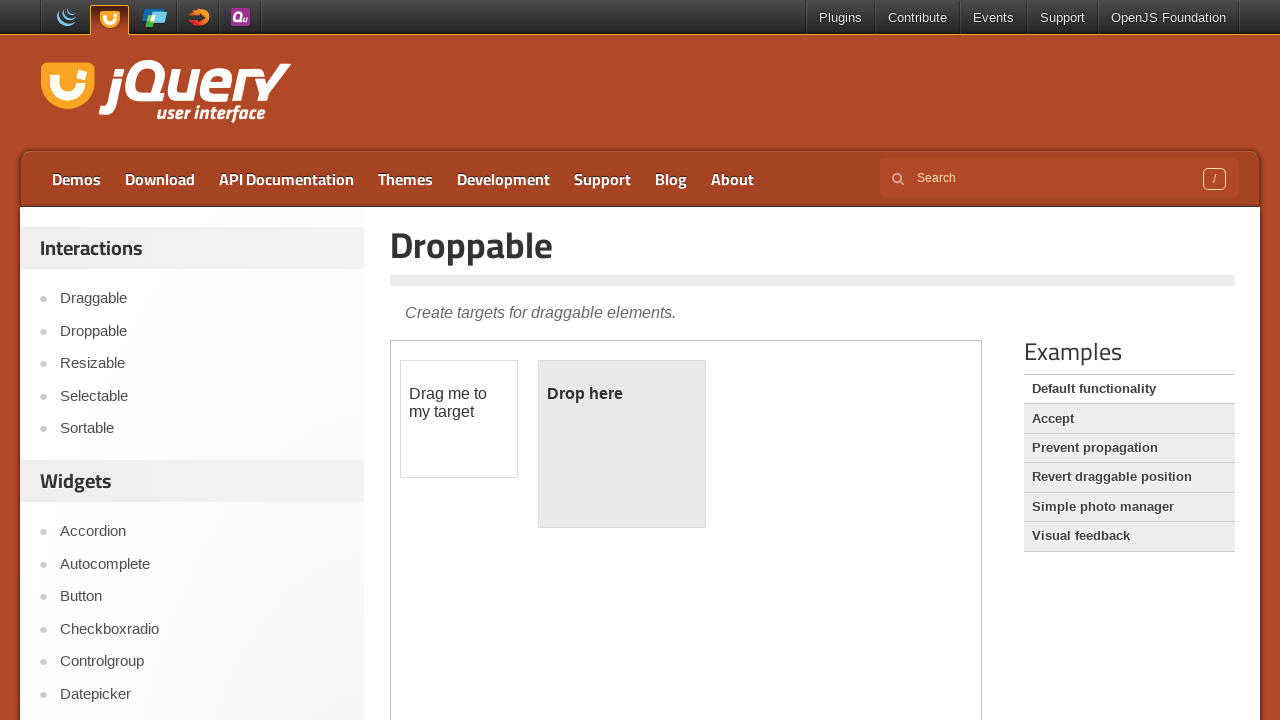

Dragged draggable element onto droppable element at (622, 444)
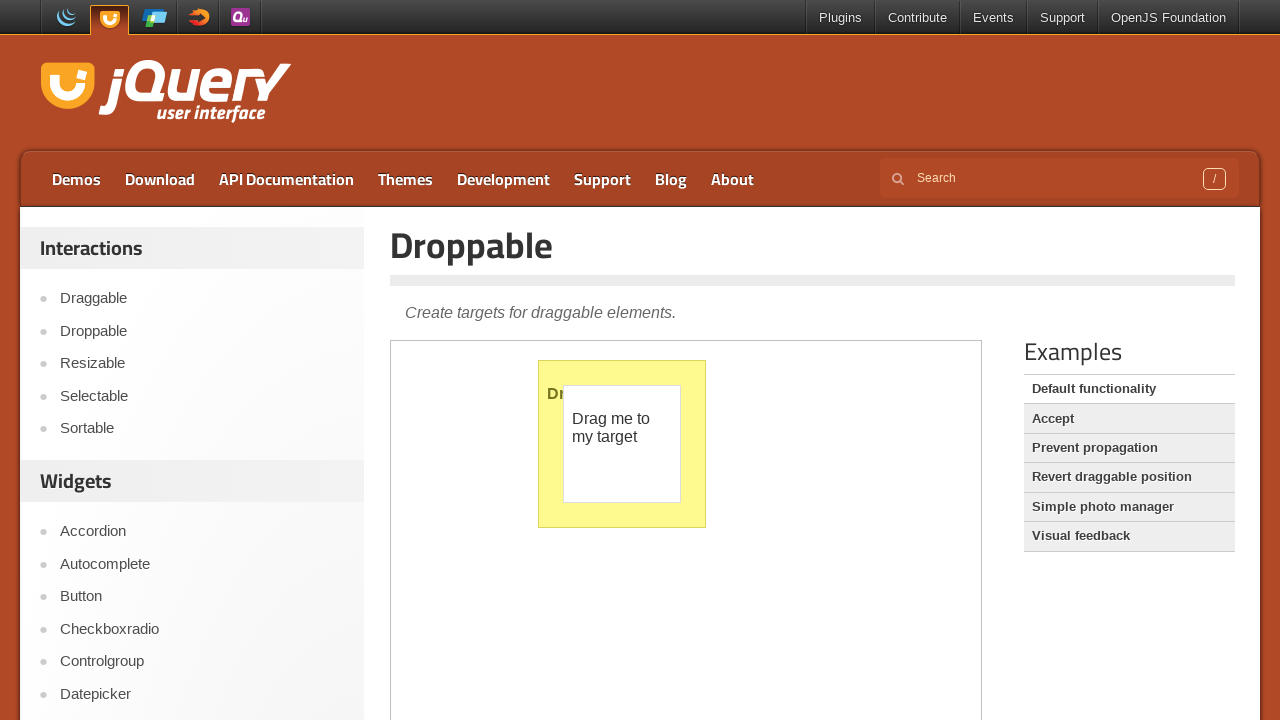

Clicked Autocomplete link to navigate to Autocomplete section at (202, 564) on xpath=//a[text()='Autocomplete']
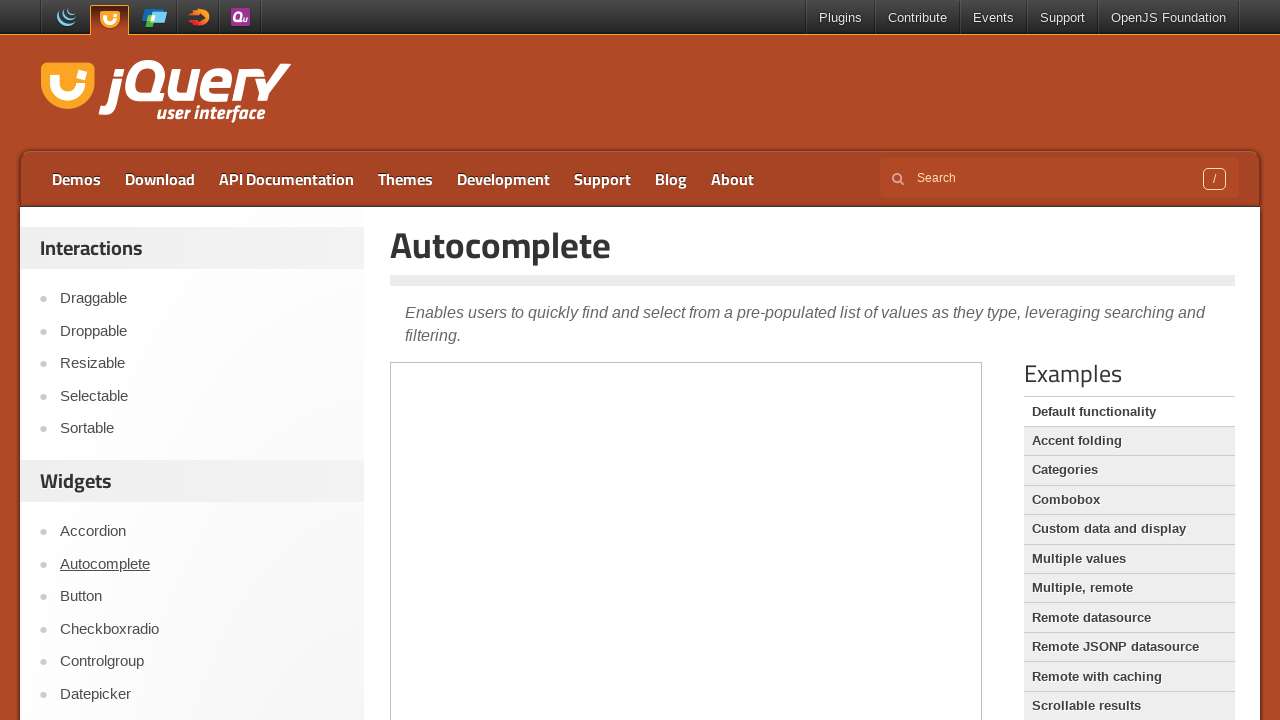

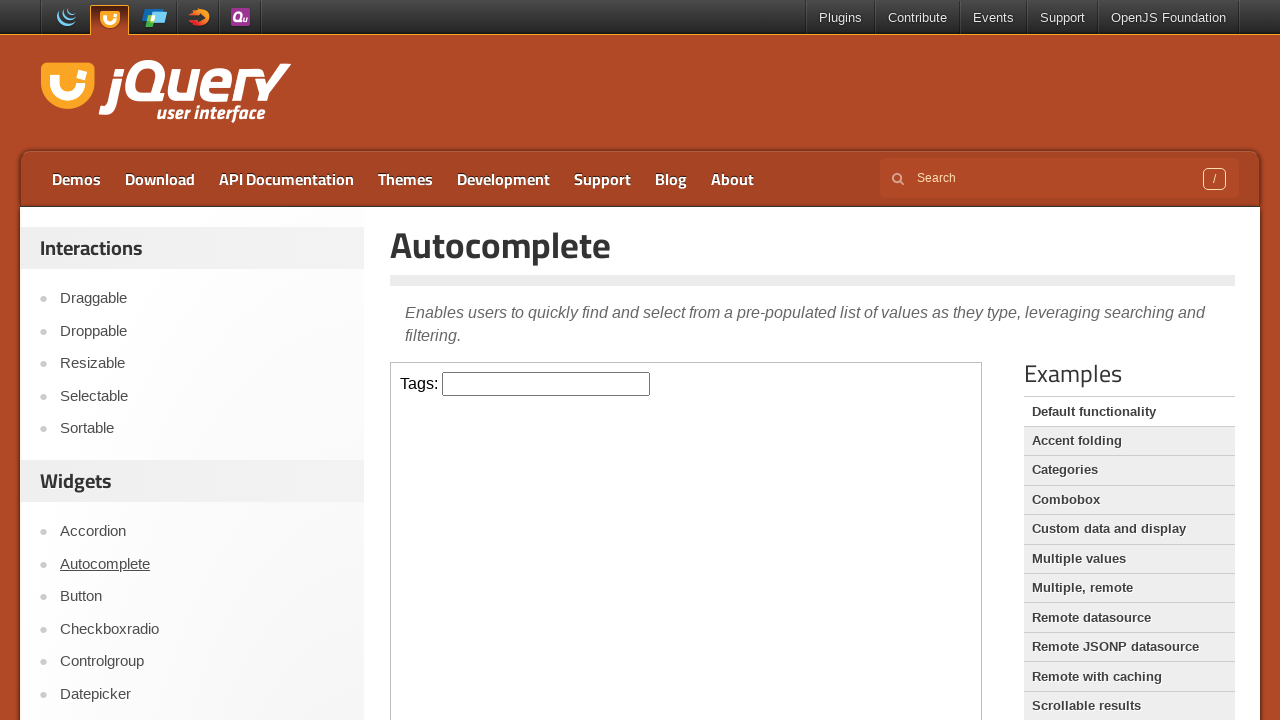